Tests search functionality on a test automation practice website by entering "PHONE" in the search box and pressing Enter to submit the search.

Starting URL: https://www.testotomasyonu.com

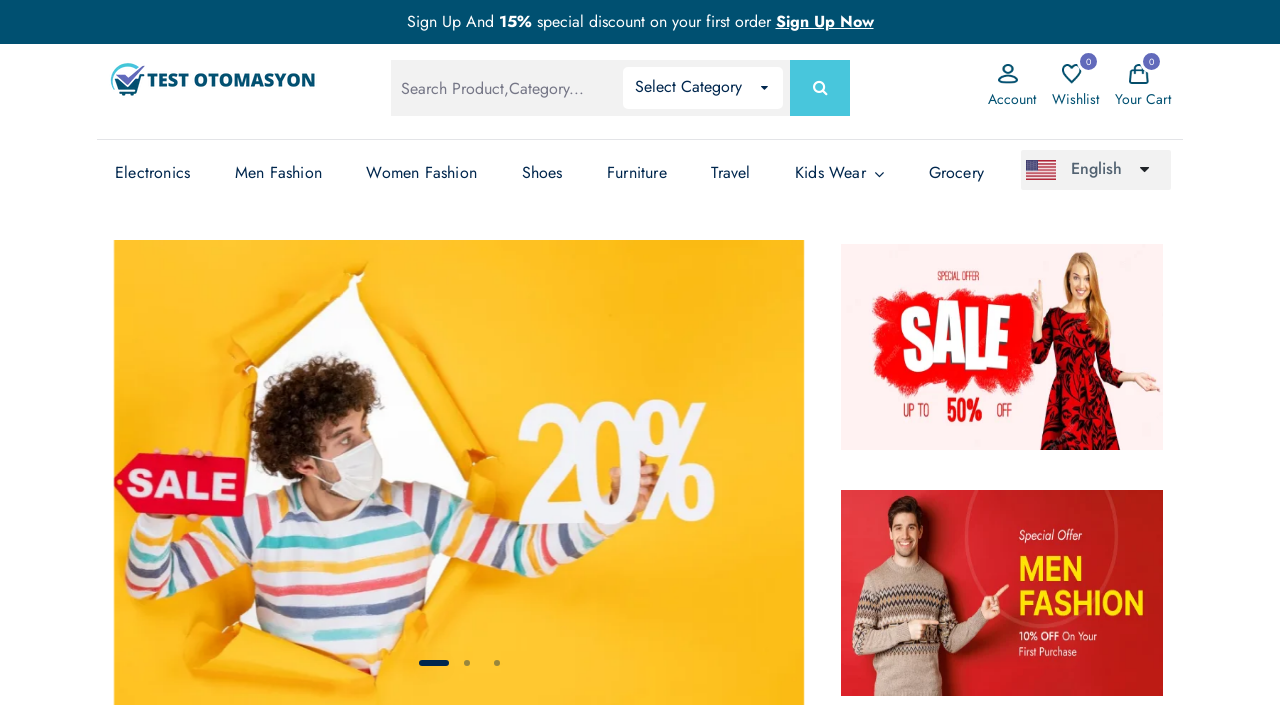

Entered 'PHONE' in the search box on #global-search
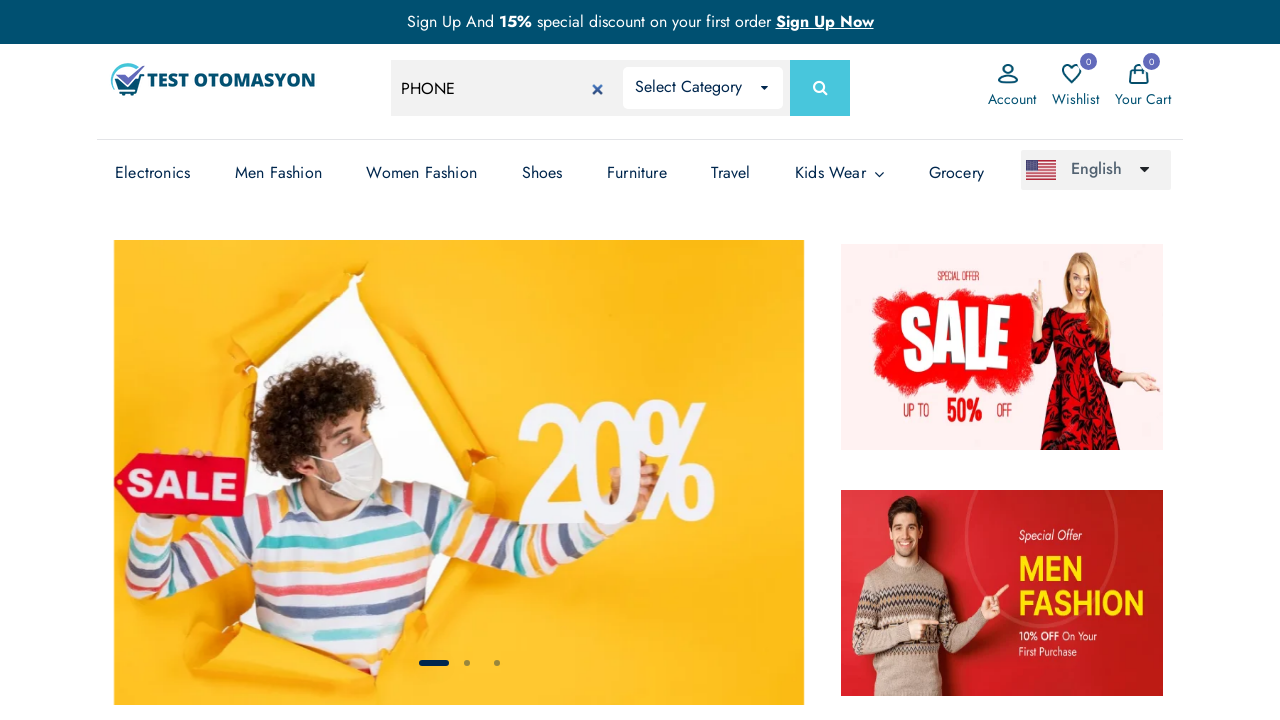

Pressed Enter to submit the search on #global-search
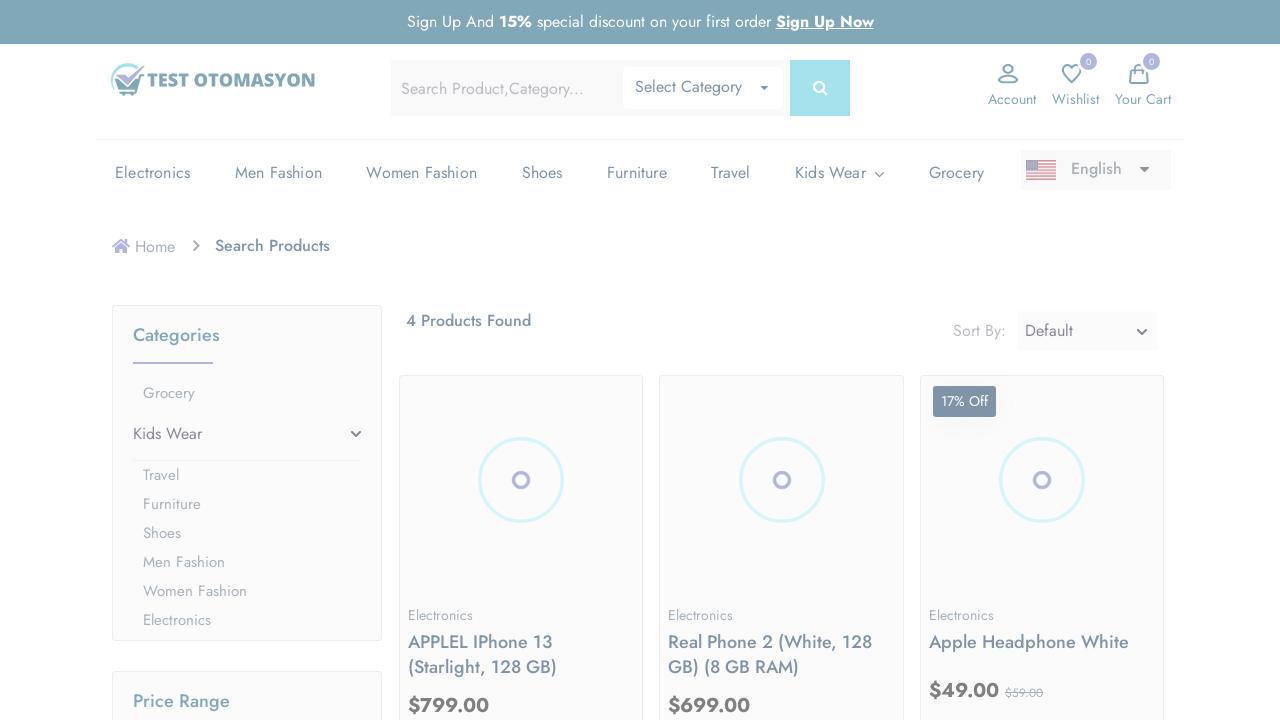

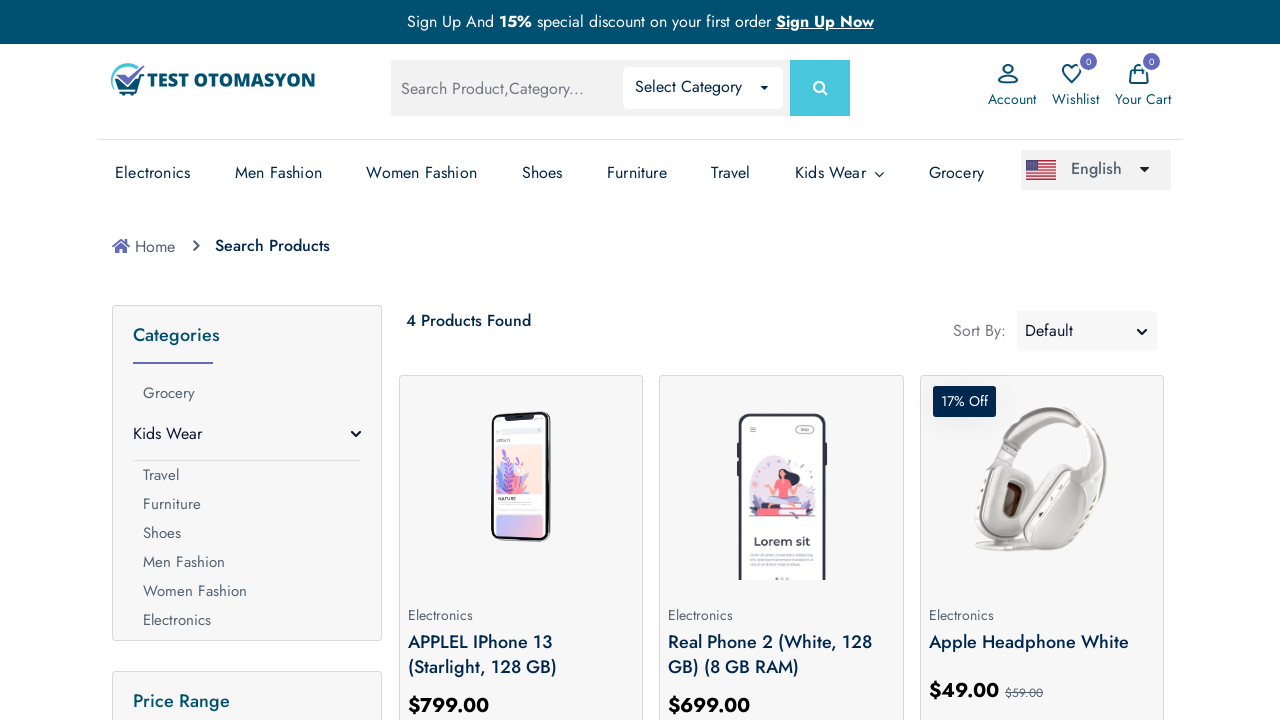